Tests a basic form by filling in first name, last name, and email fields, then verifies the submitted data is displayed correctly

Starting URL: https://qbek.github.io/selenium-exercises/pl/basic_form.html

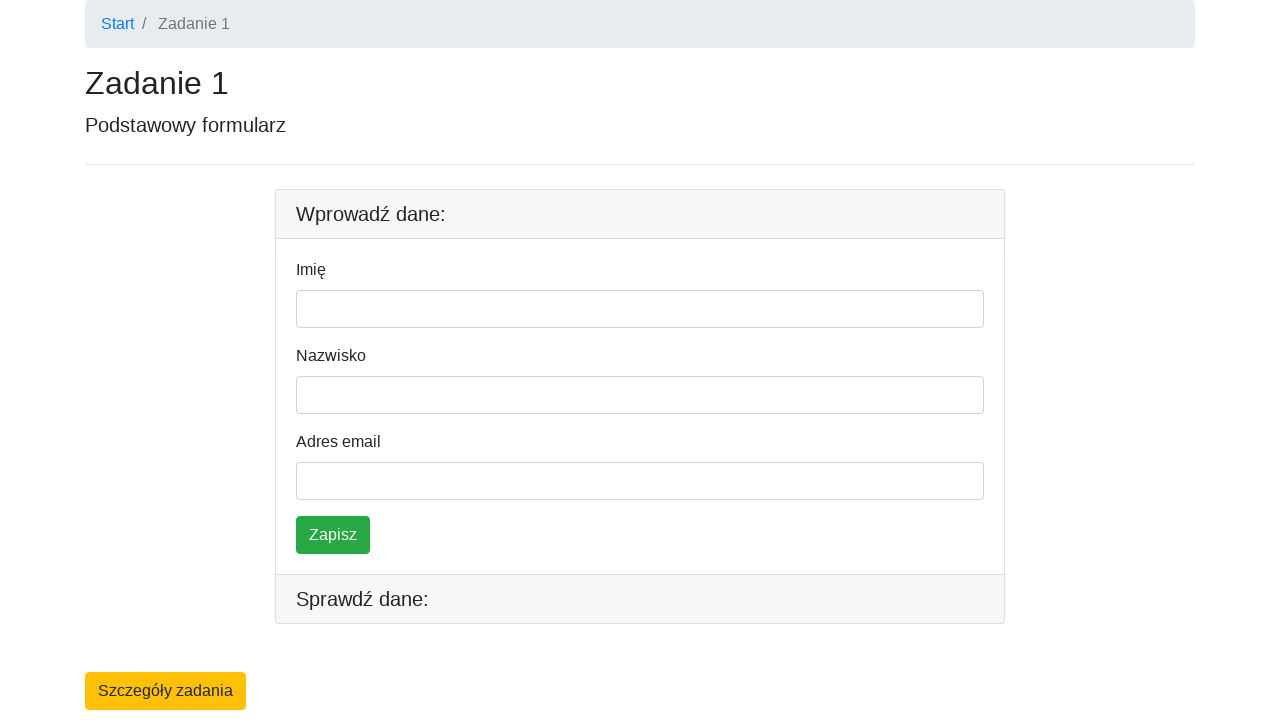

Filled first name field with 'Jakub' on #firstname
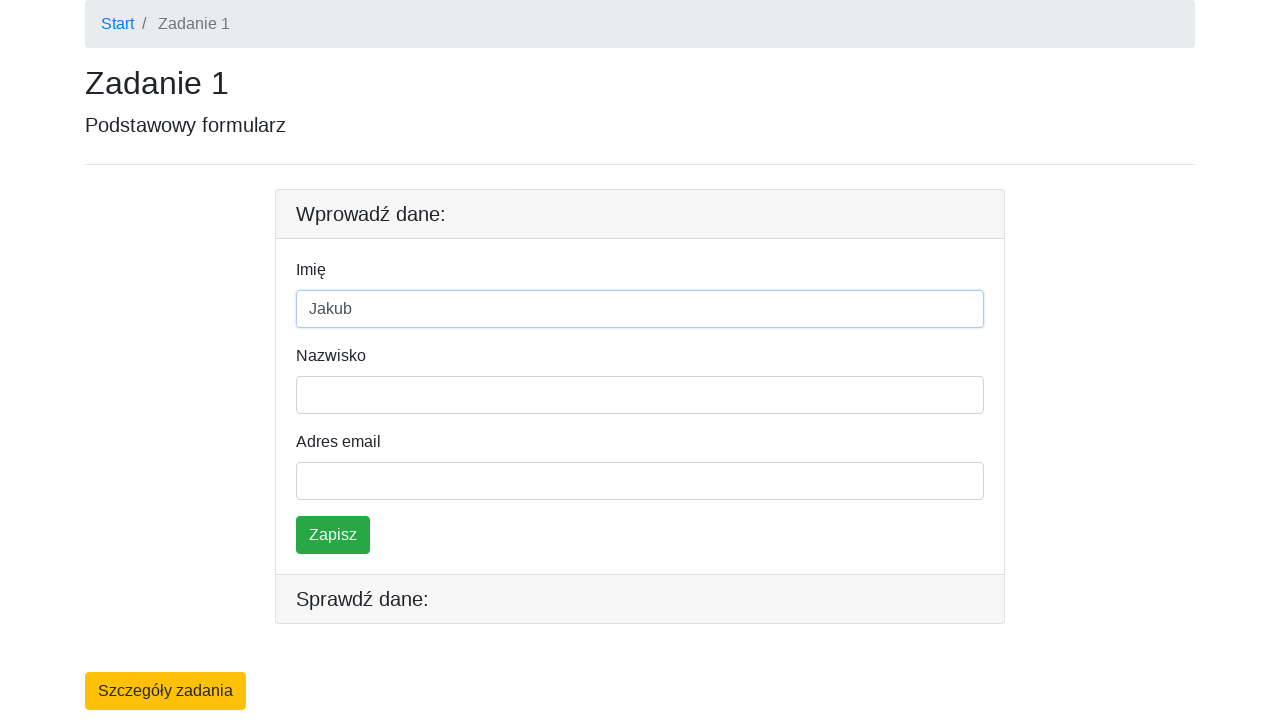

Filled last name field with 'Szewczyk' on #lastname
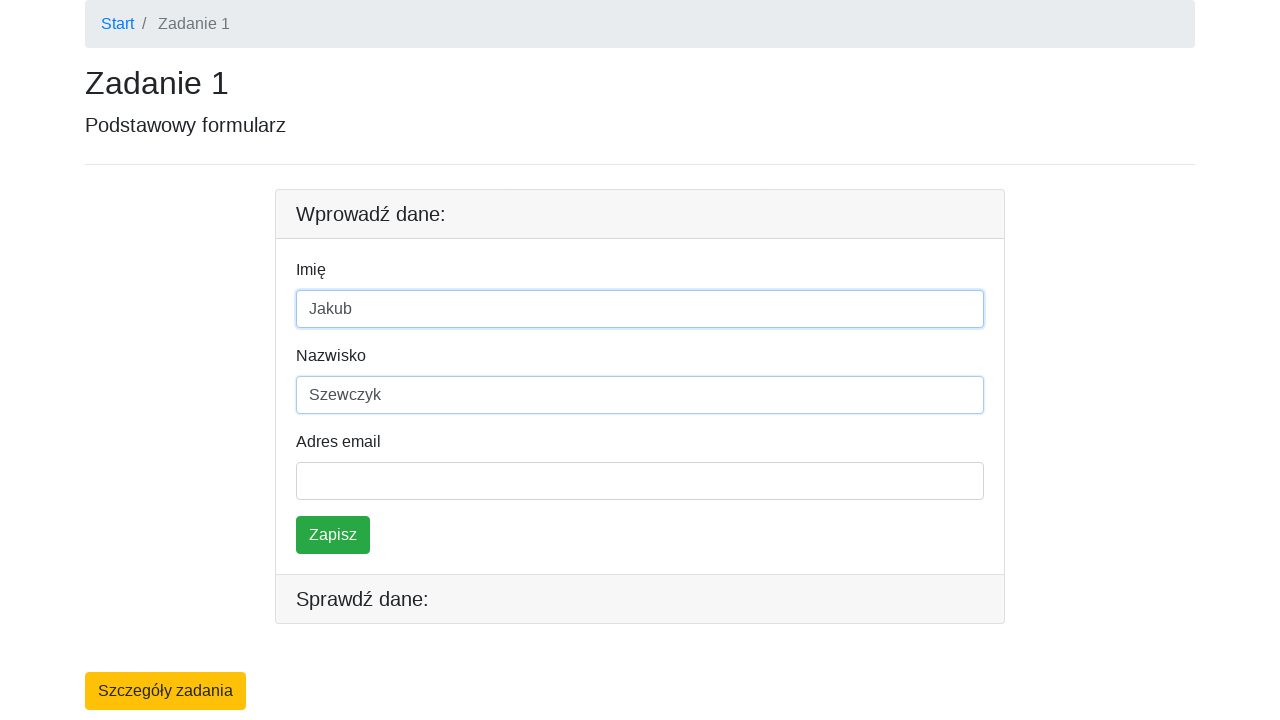

Filled email field with 'wp@wp.pl' on #email
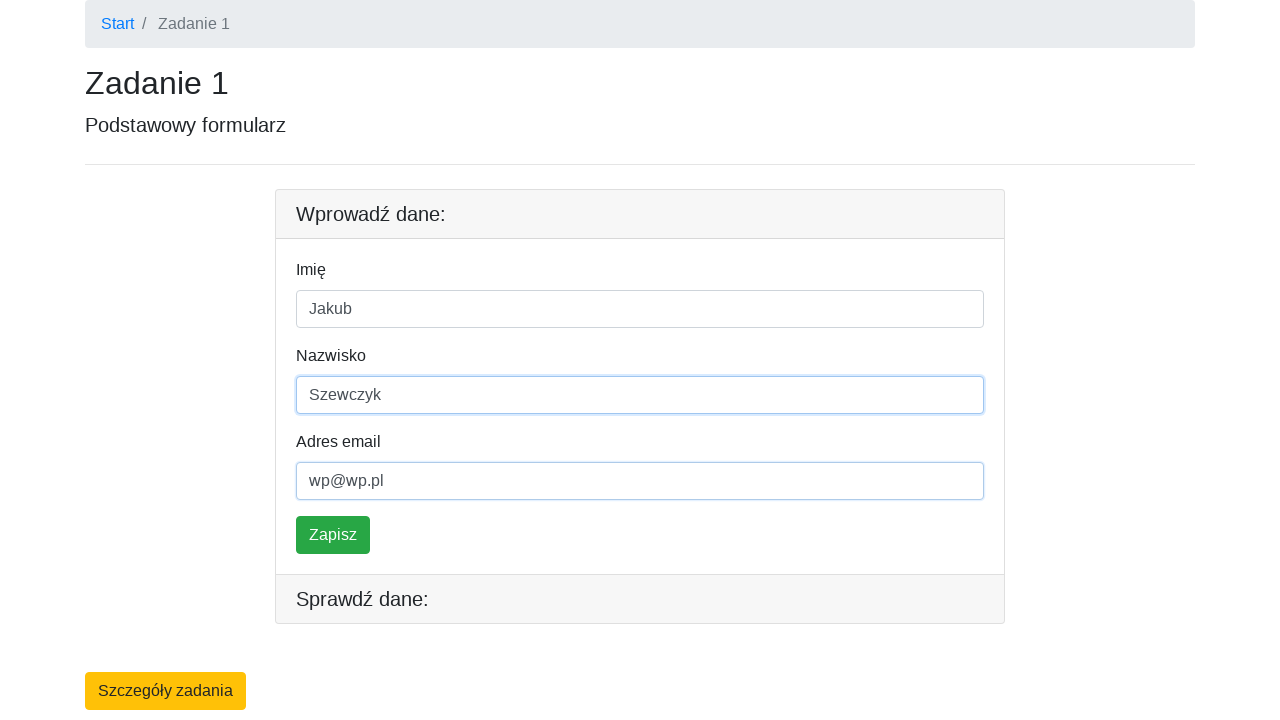

Submitted form by pressing Enter on #email
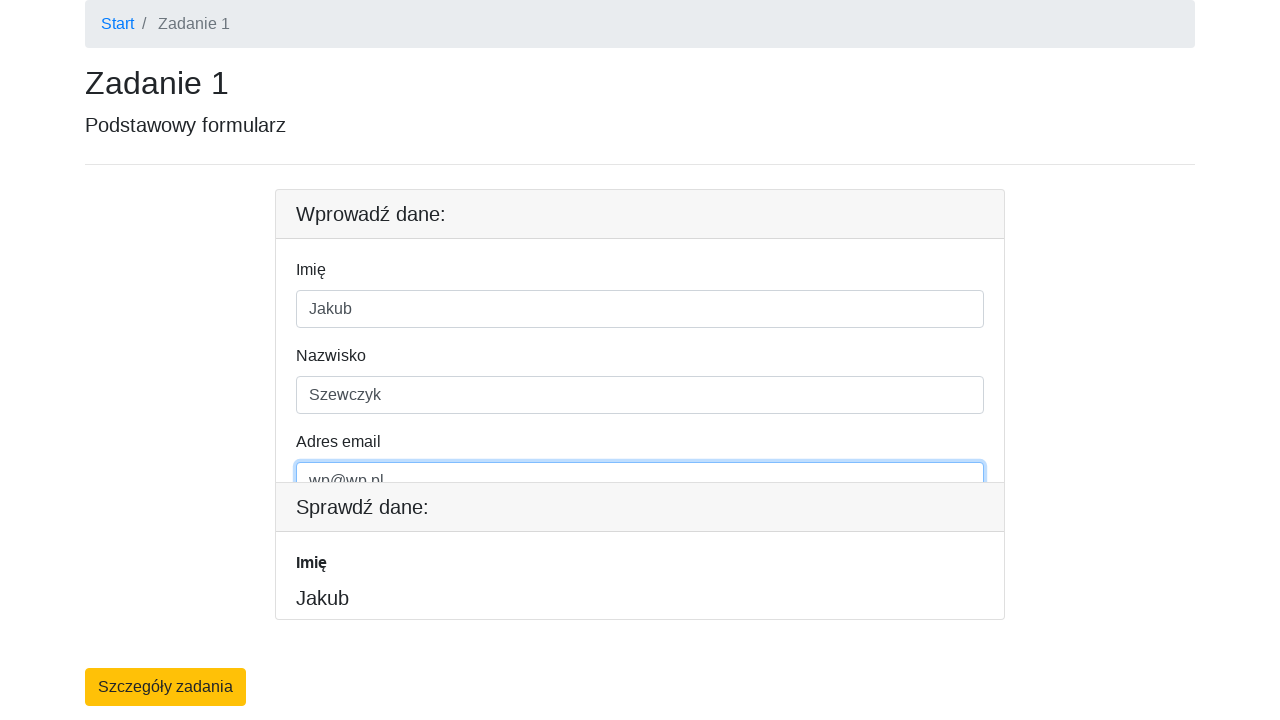

Verified submitted data is displayed (firstname-check element loaded)
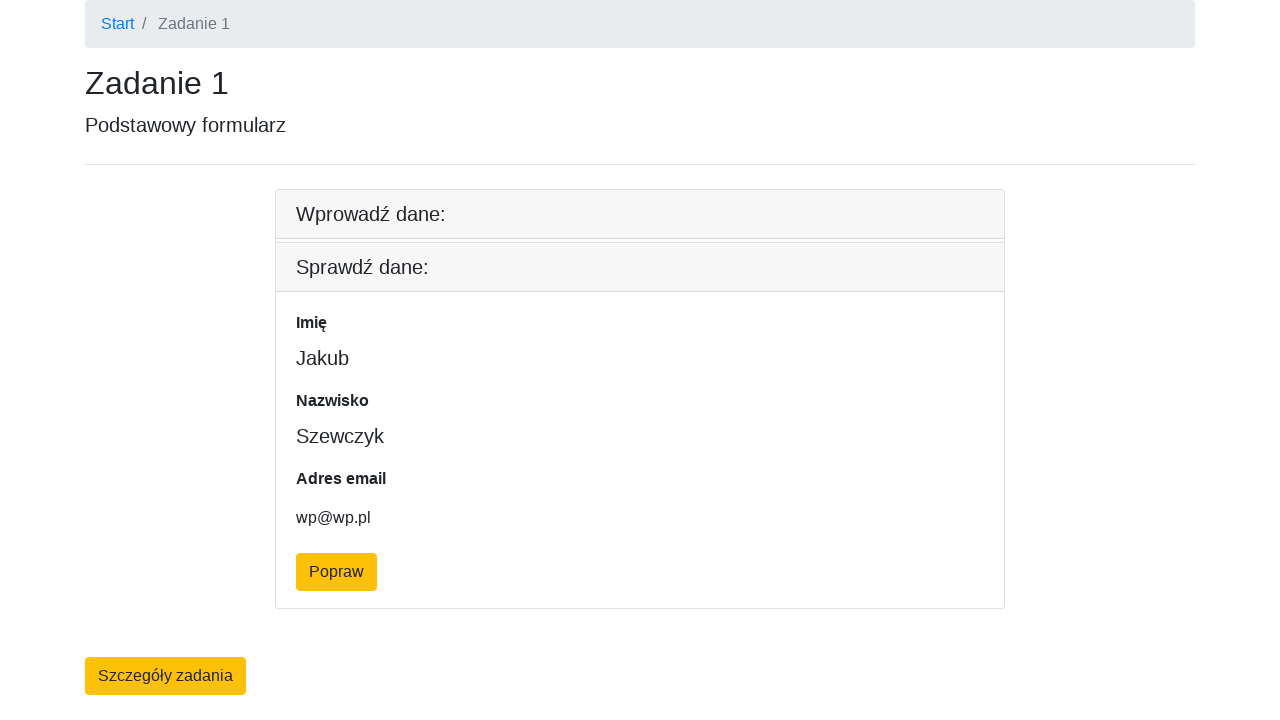

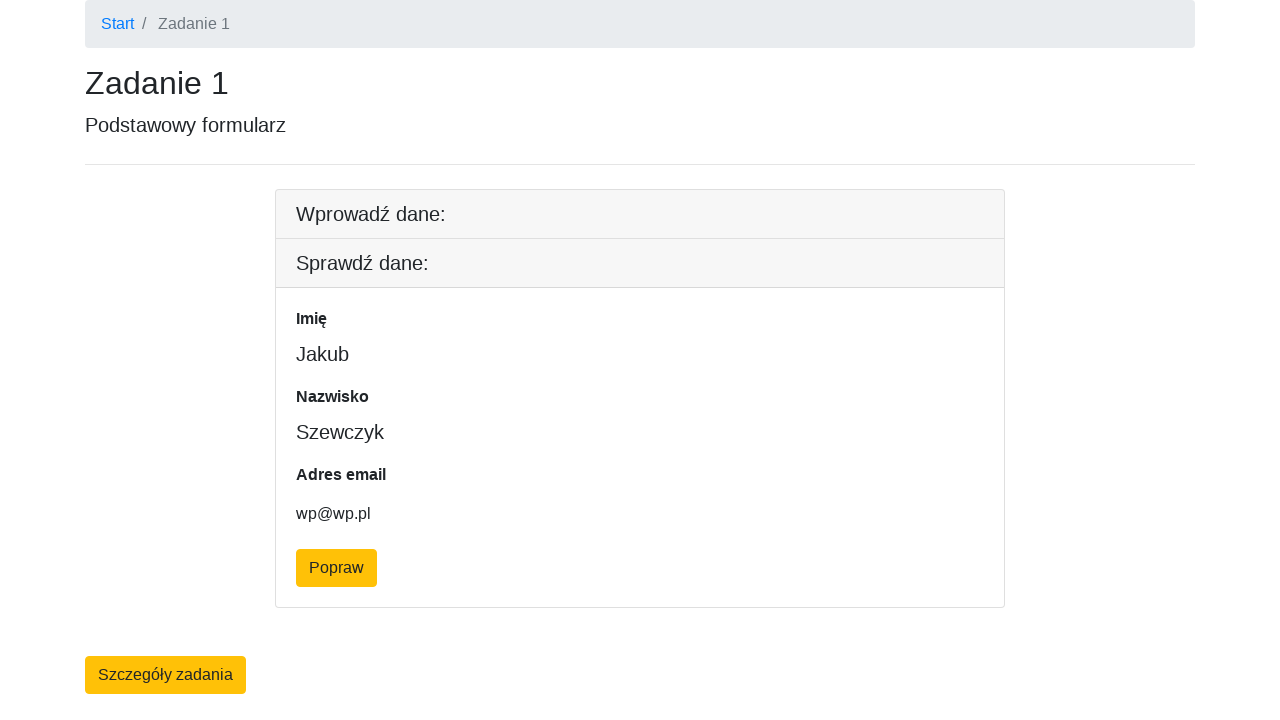